Navigates to imooc.com and verifies that the page title contains the expected text "慕课网"

Starting URL: http://www.imooc.com

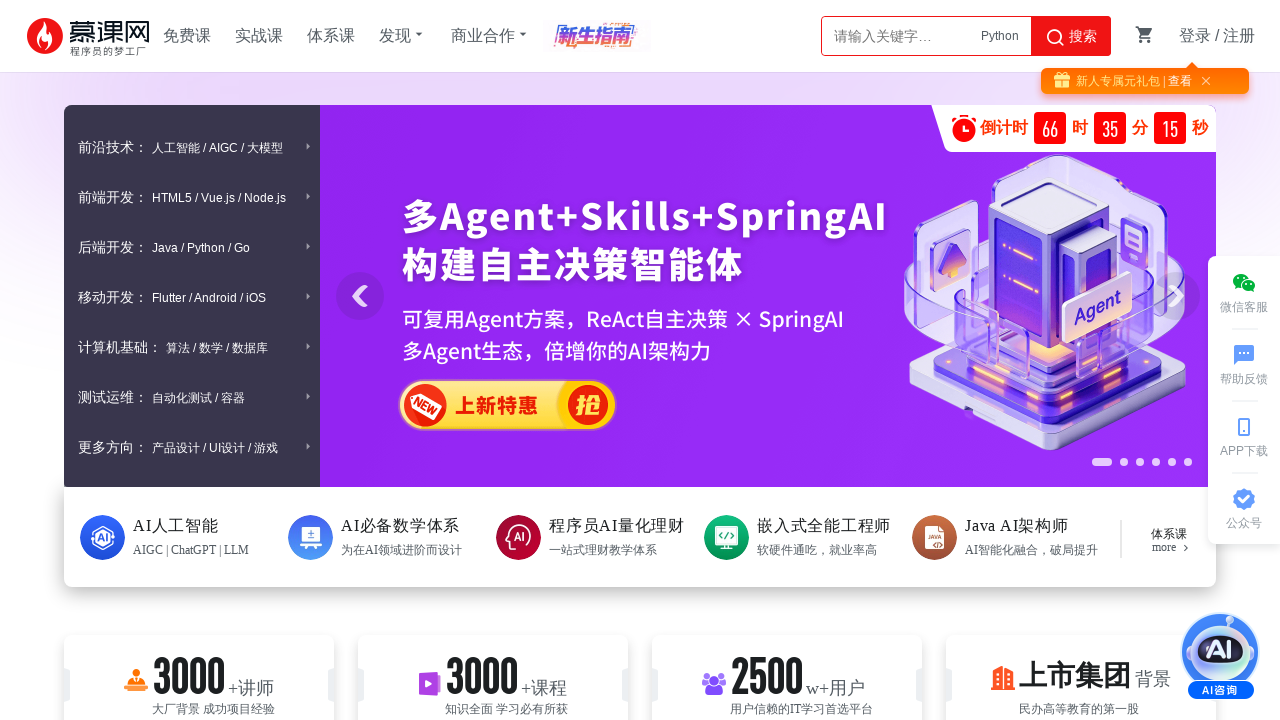

Retrieved page title
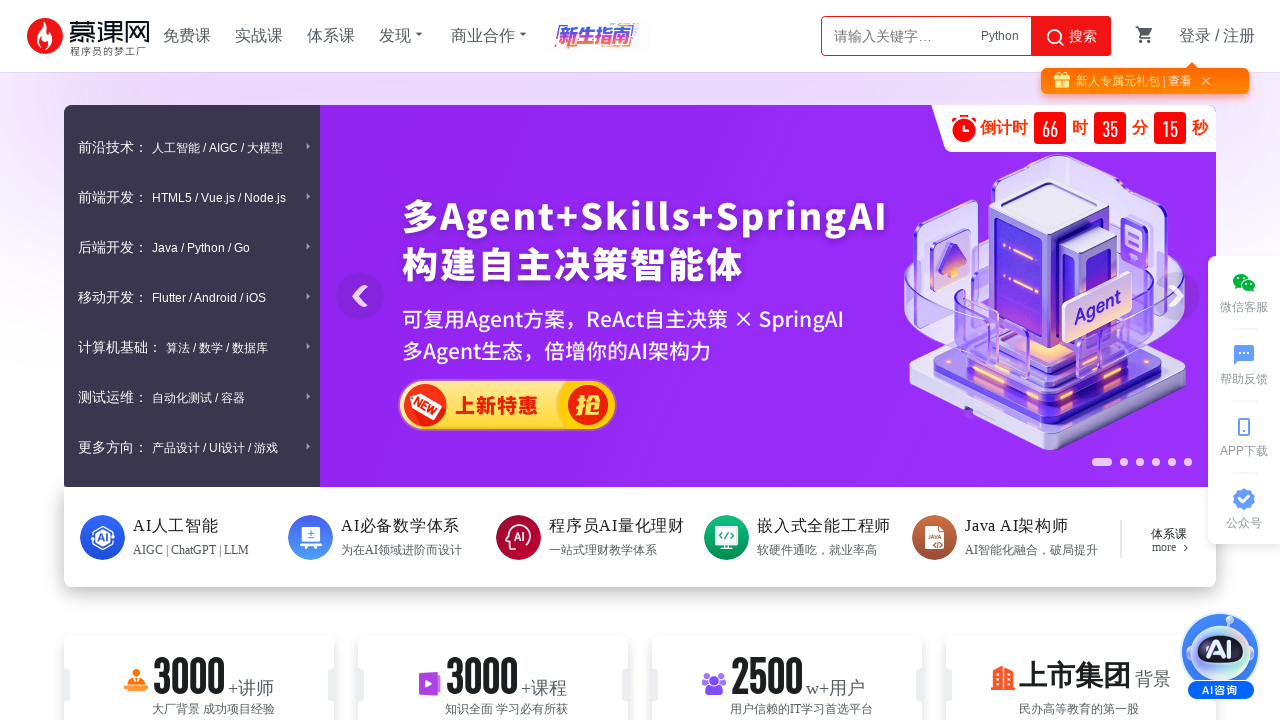

Verified page title contains '慕课网'
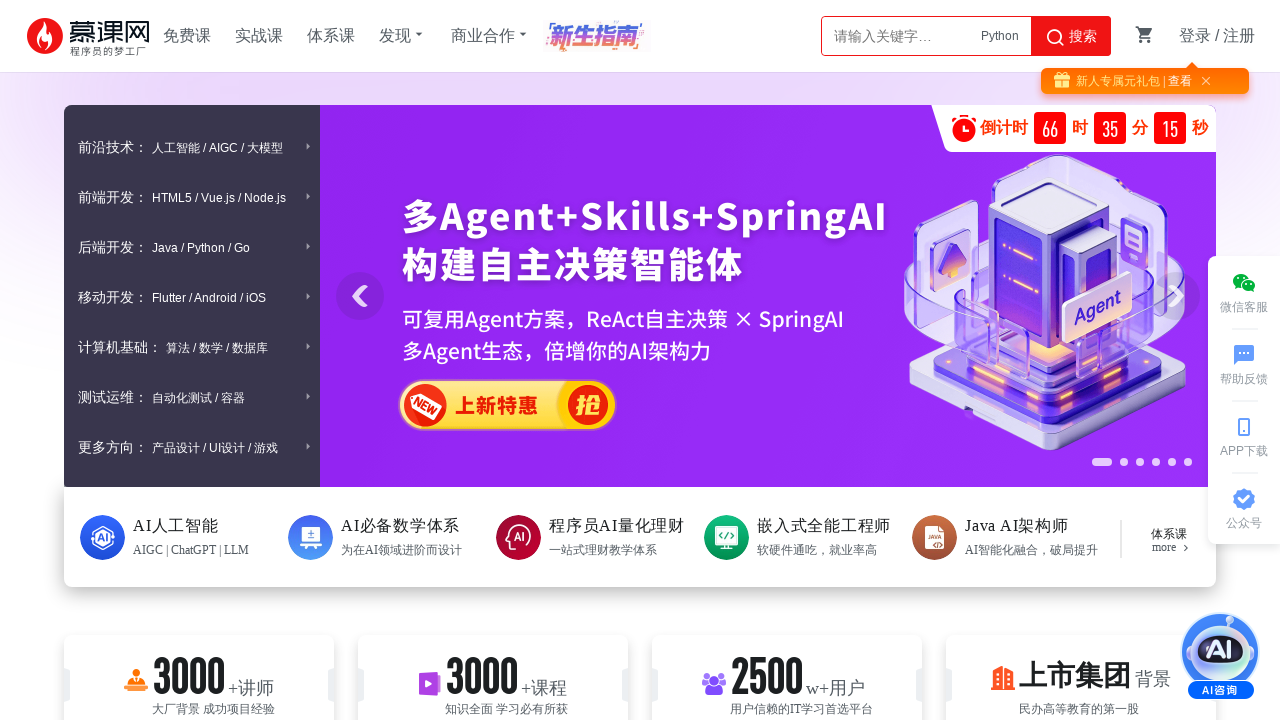

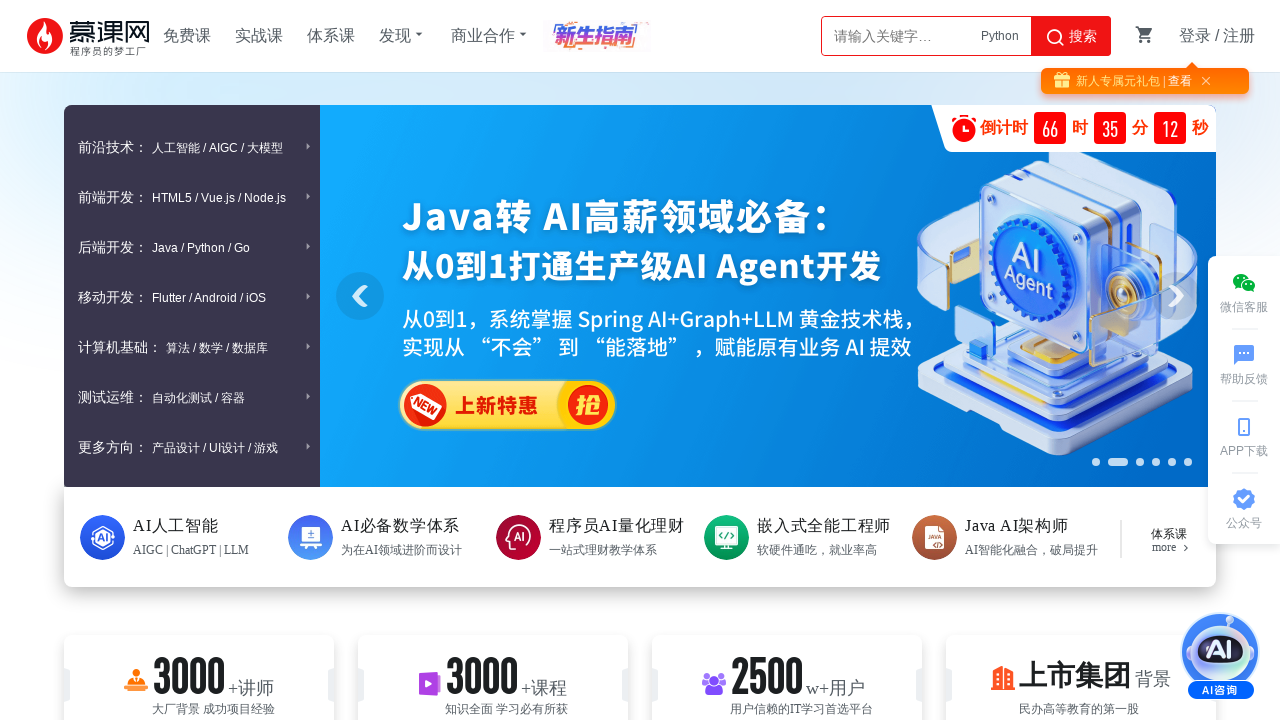